Tests iframe interaction on W3Schools Try It editor by switching to the result iframe and filling out a sample form with first name, last name, and submitting it.

Starting URL: https://www.w3schools.com/tags/tryit.asp?filename=tryhtml_input_test

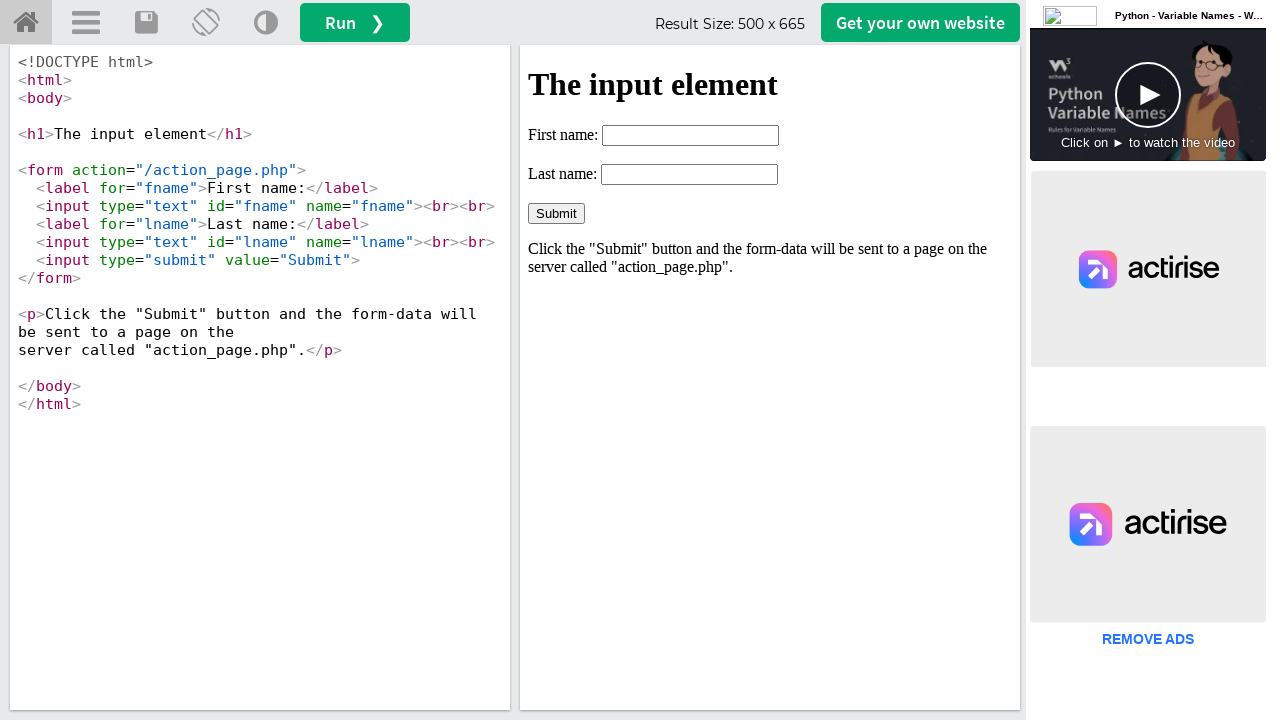

Waited 2 seconds for page to load
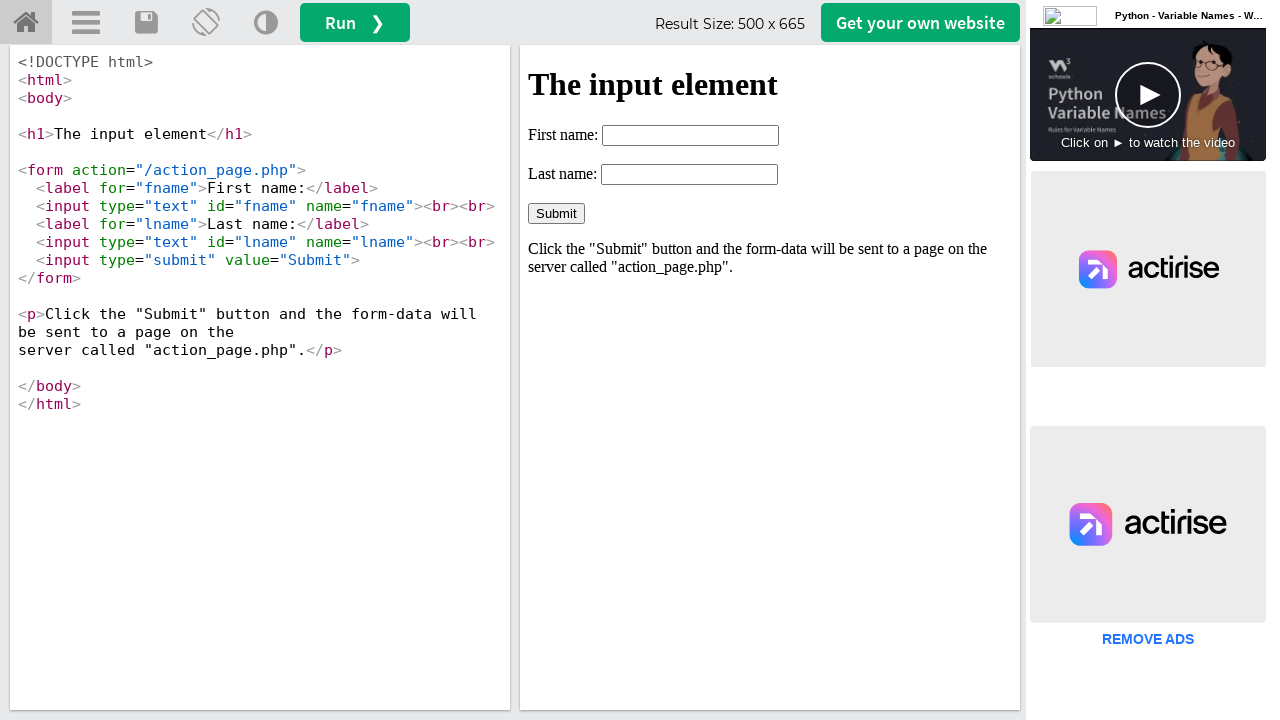

Located the result iframe (#iframeResult)
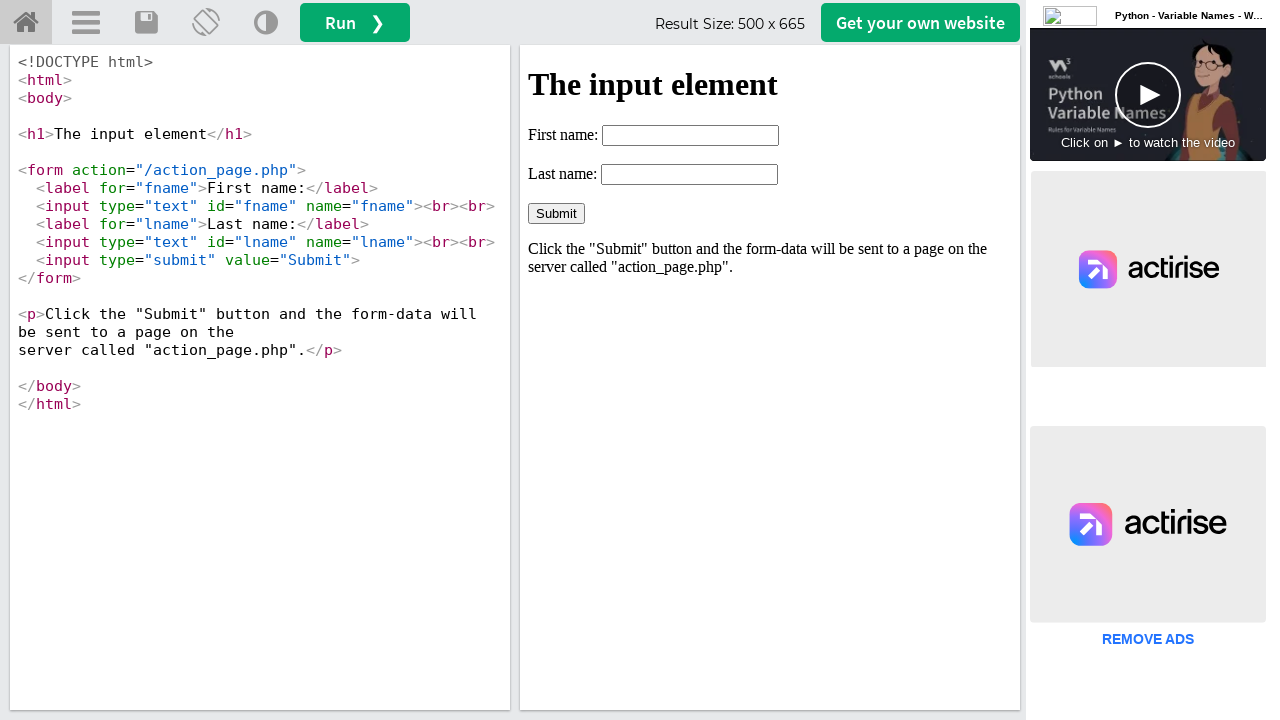

Filled first name field with 'Aniket' on #iframeResult >> internal:control=enter-frame >> input#fname
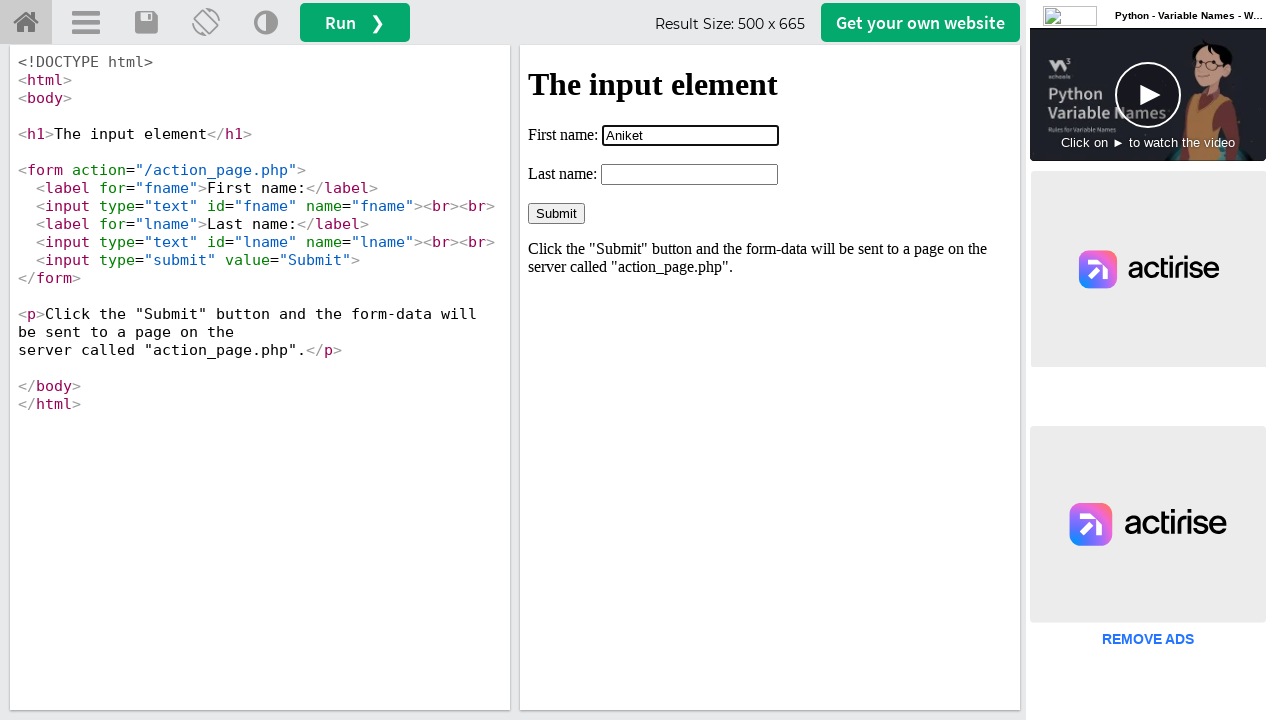

Filled last name field with 'jadhav' on #iframeResult >> internal:control=enter-frame >> input#lname
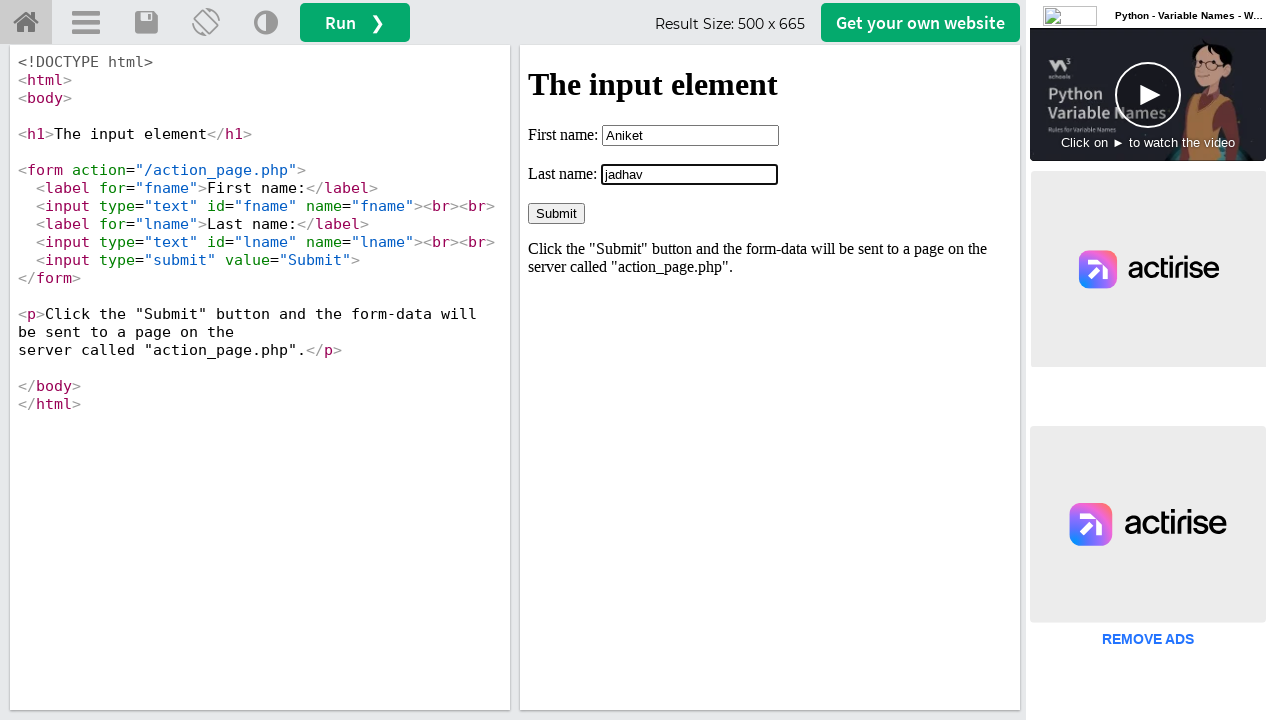

Clicked the Submit button to submit the form at (556, 213) on #iframeResult >> internal:control=enter-frame >> input[value='Submit']
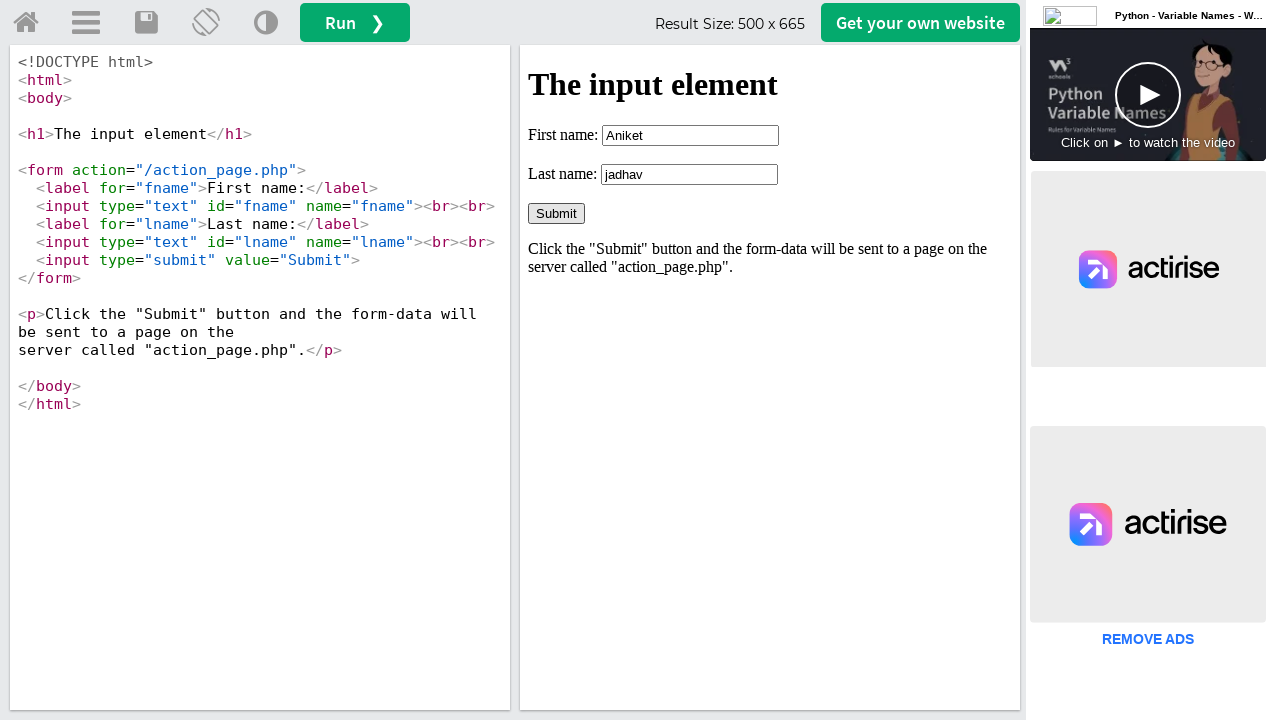

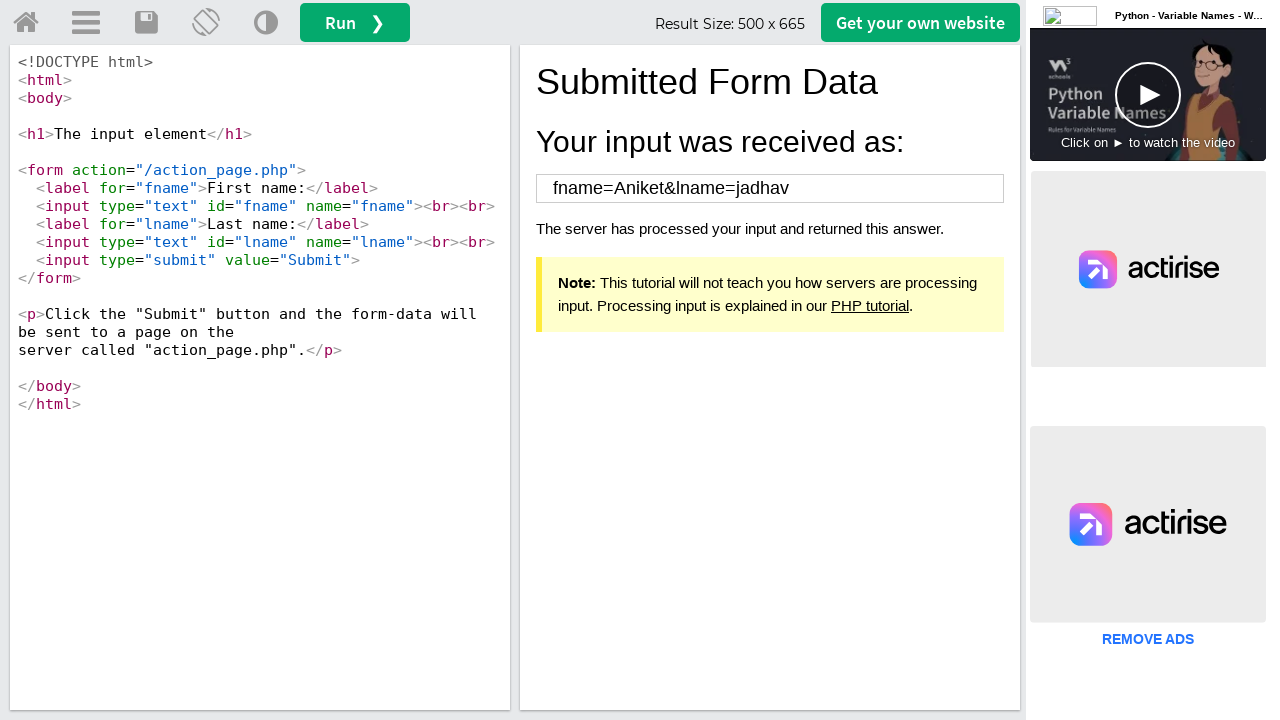